Tests scrolling functionality and verifies that the sum of values in a table matches the displayed total amount

Starting URL: https://www.rahulshettyacademy.com/AutomationPractice

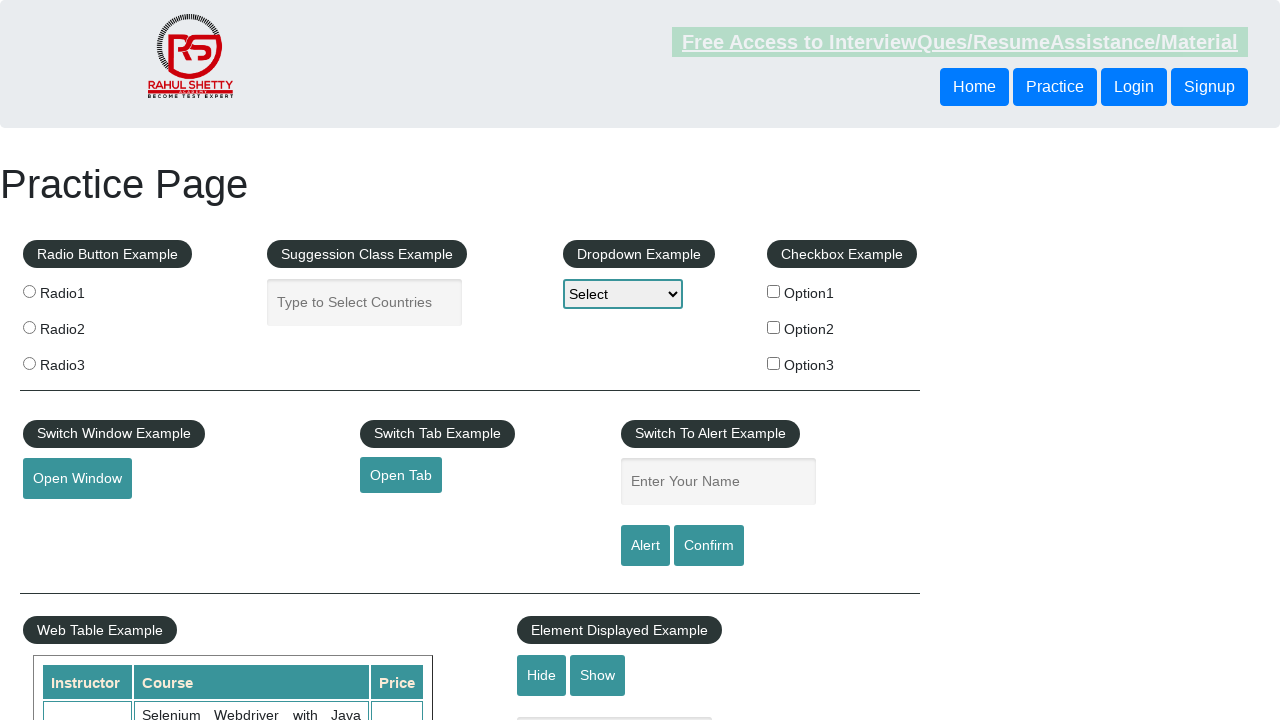

Scrolled down main page by 500px
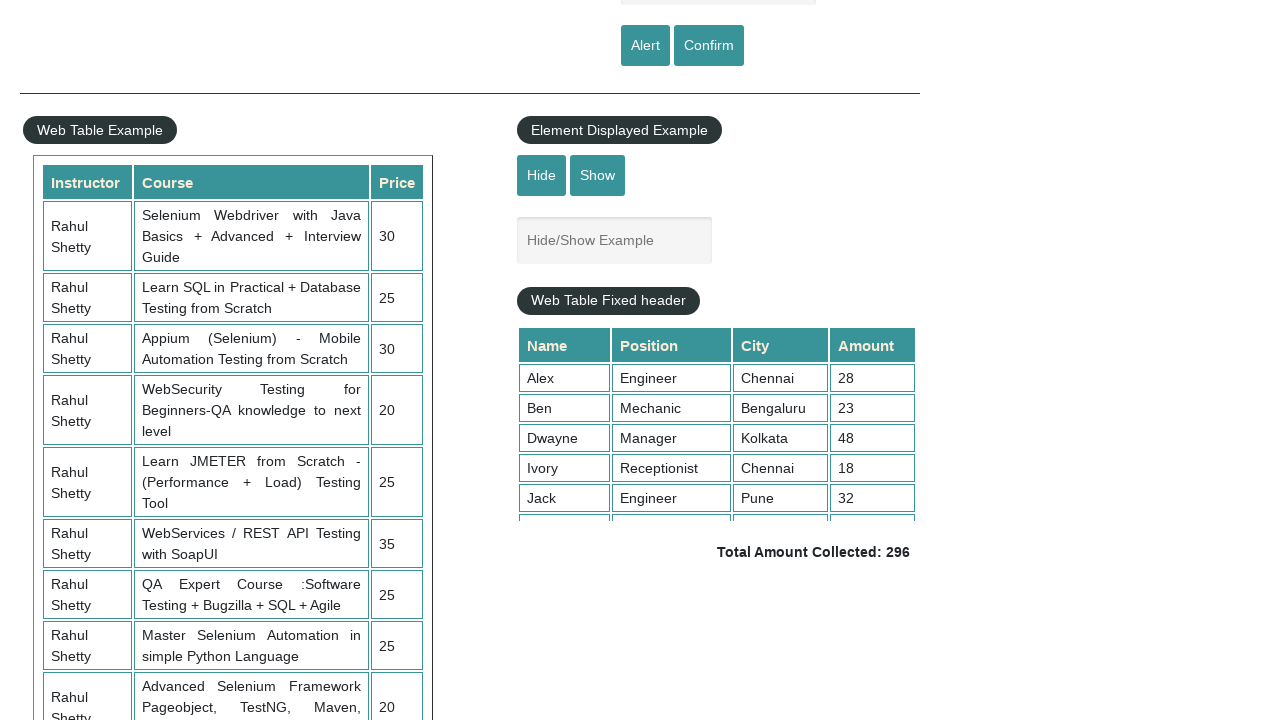

Waited 3 seconds for scroll animation to complete
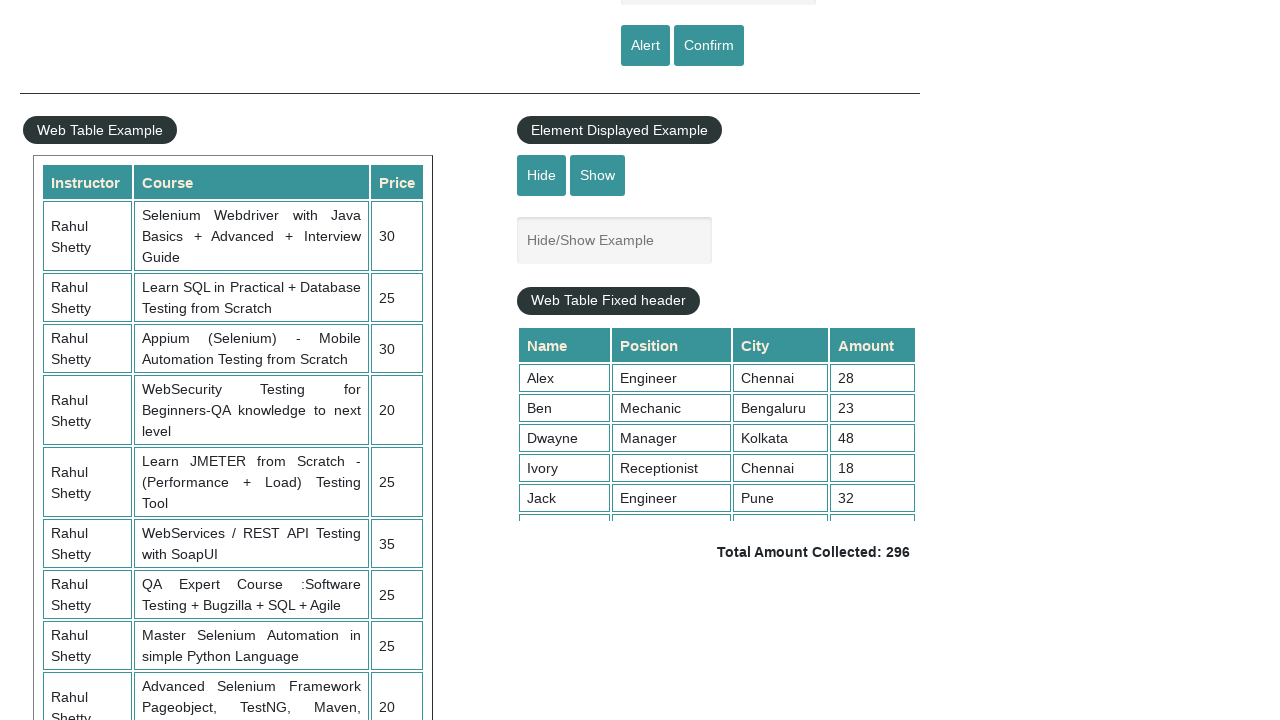

Scrolled within table container by 500px
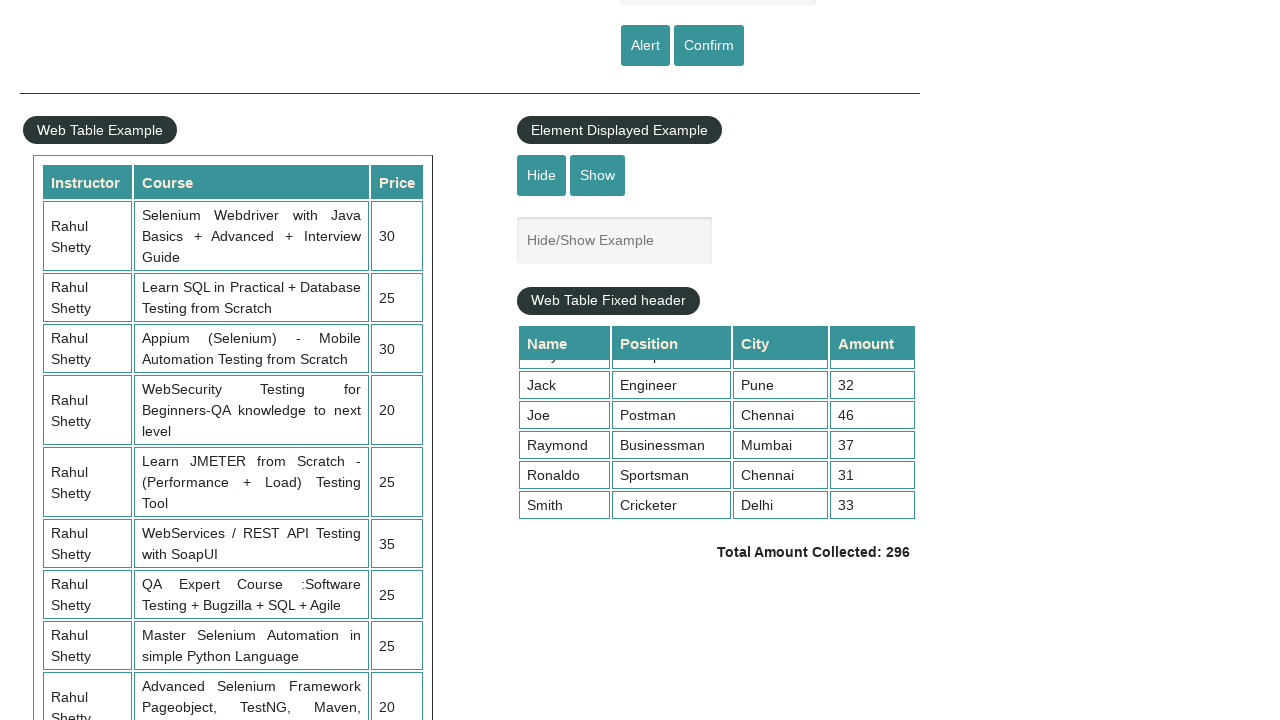

Retrieved 9 values from 4th column of table
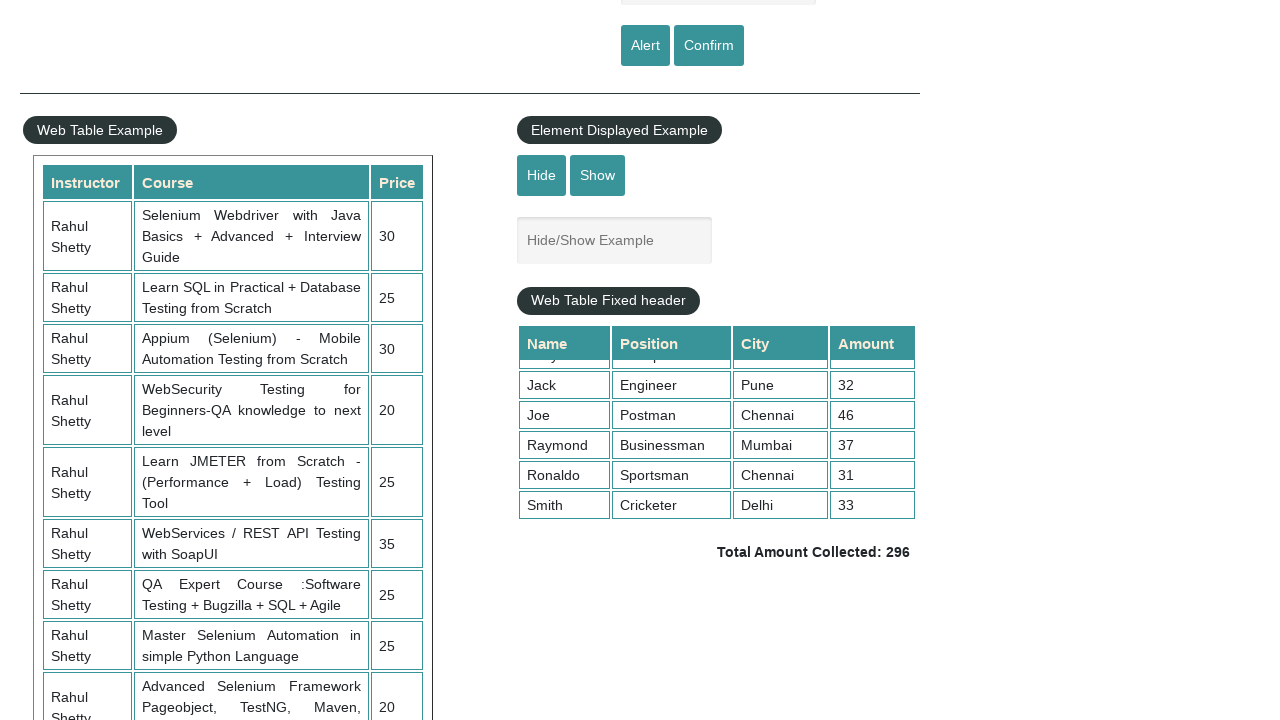

Calculated sum of table column values: 296
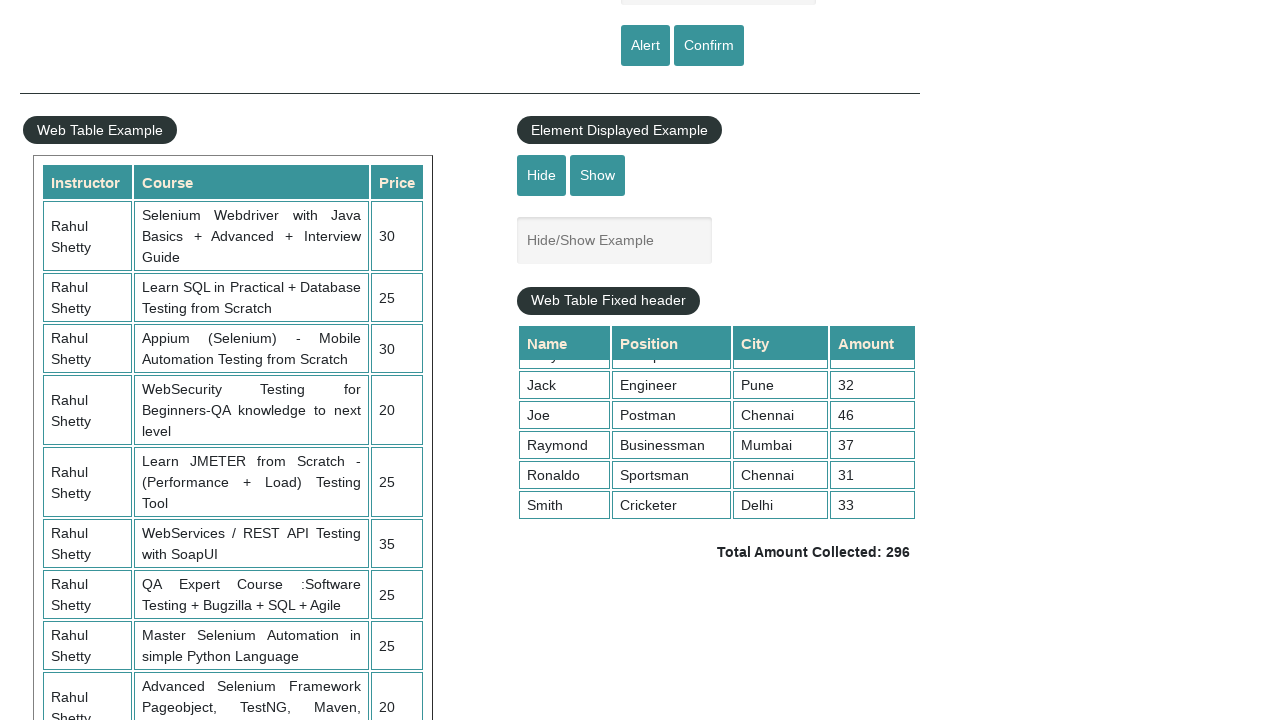

Retrieved displayed total amount text:  Total Amount Collected: 296 
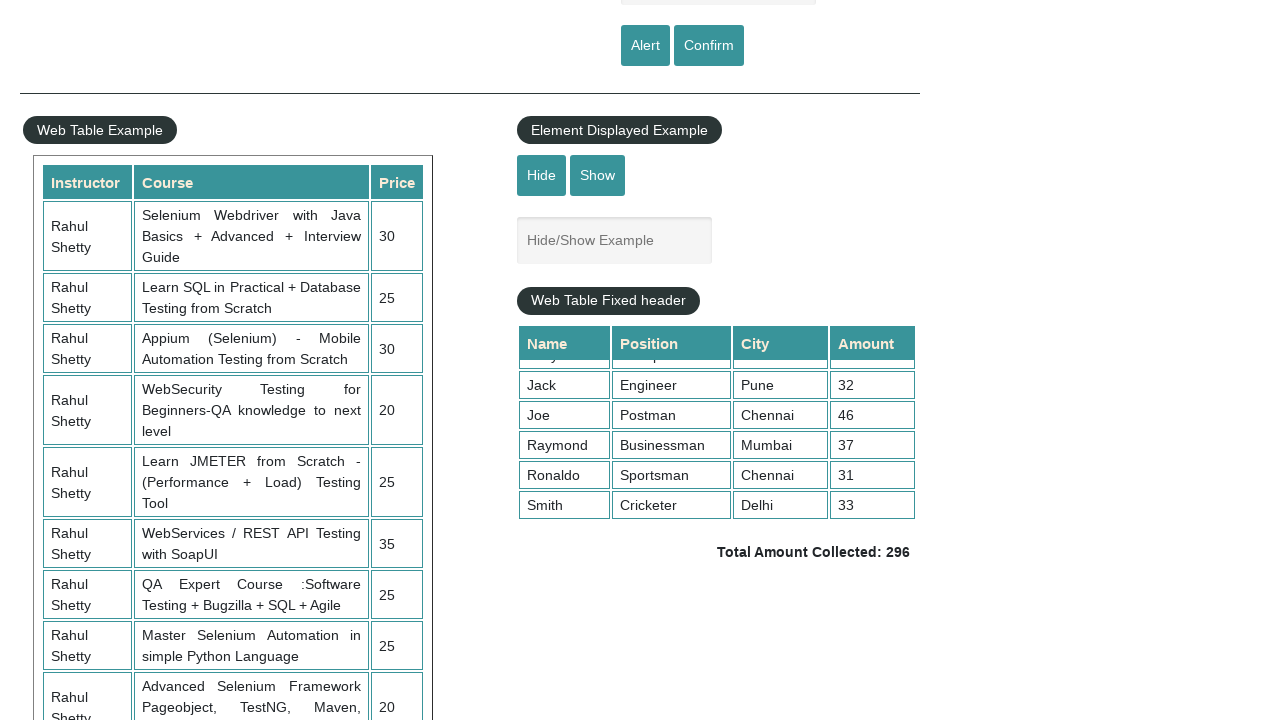

Parsed total amount value: 296
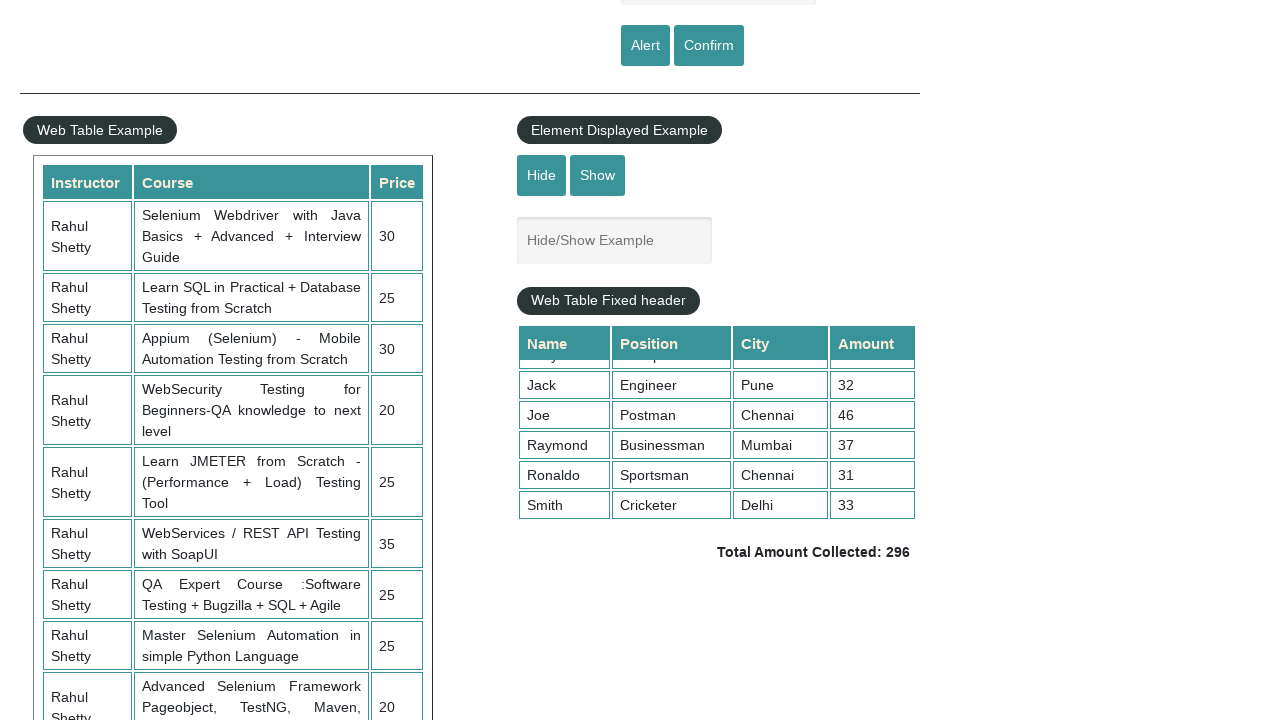

Verified that calculated sum (296) matches displayed total (296)
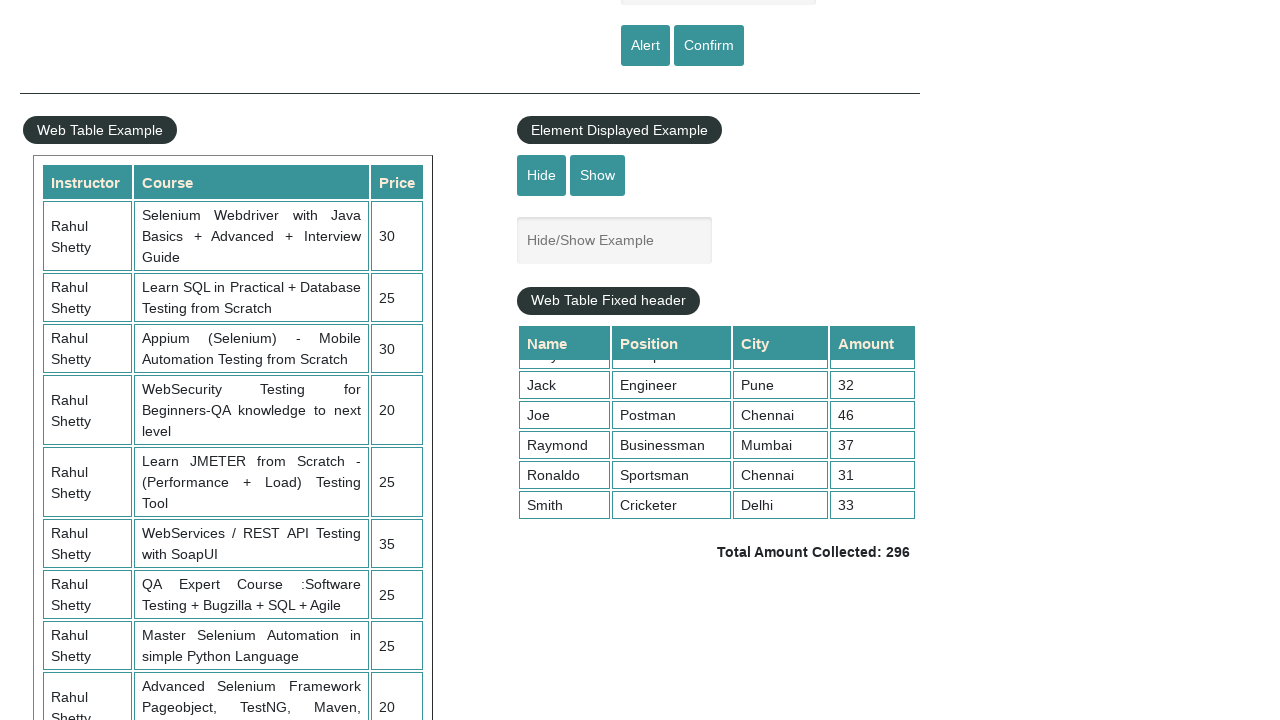

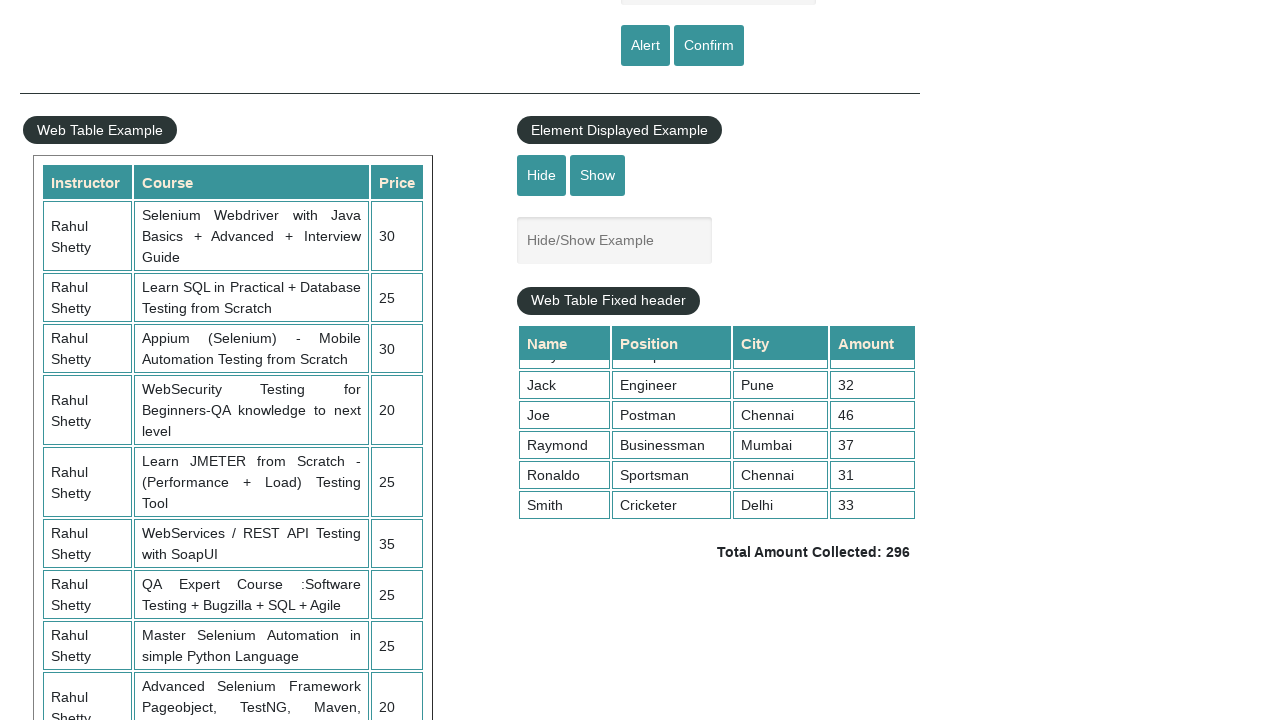